Validates product dropdown selection by selecting iPhone 14 Pro Max and Apple Watch Series 8 options

Starting URL: https://techglobal-training.com/frontend/dropdowns

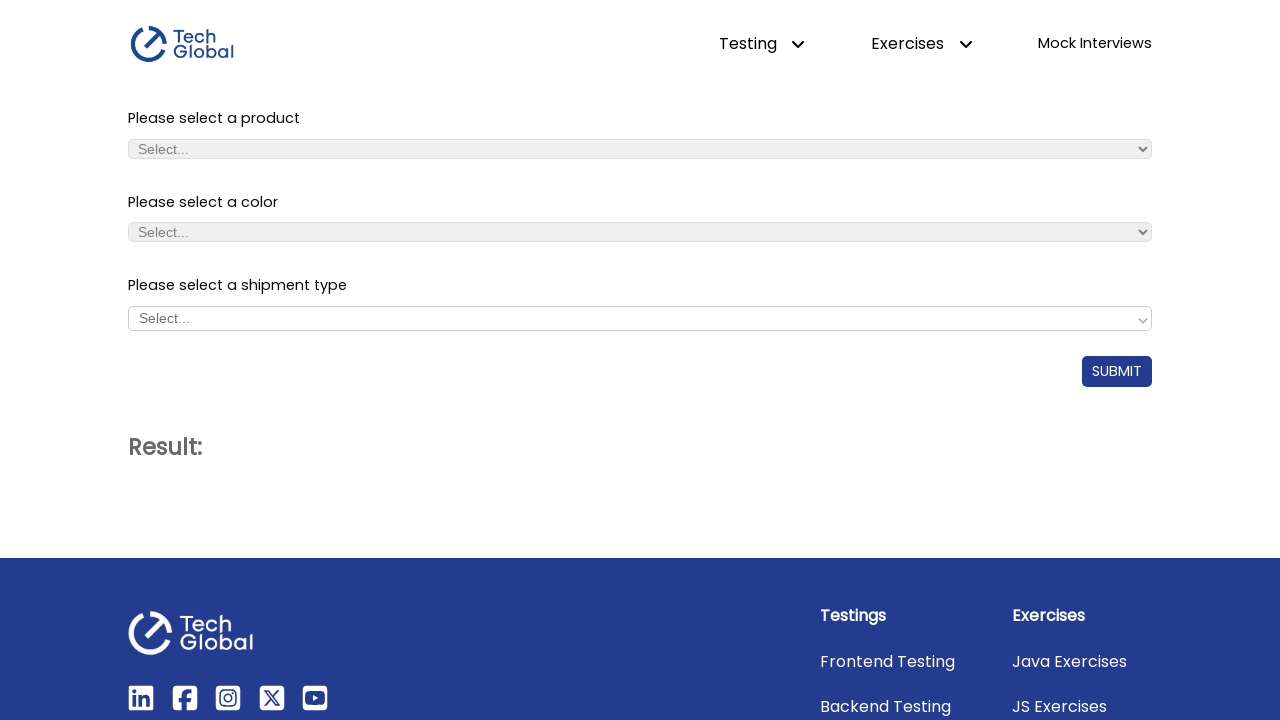

Selected iPhone 14 Pro Max from product dropdown on #product_dropdown
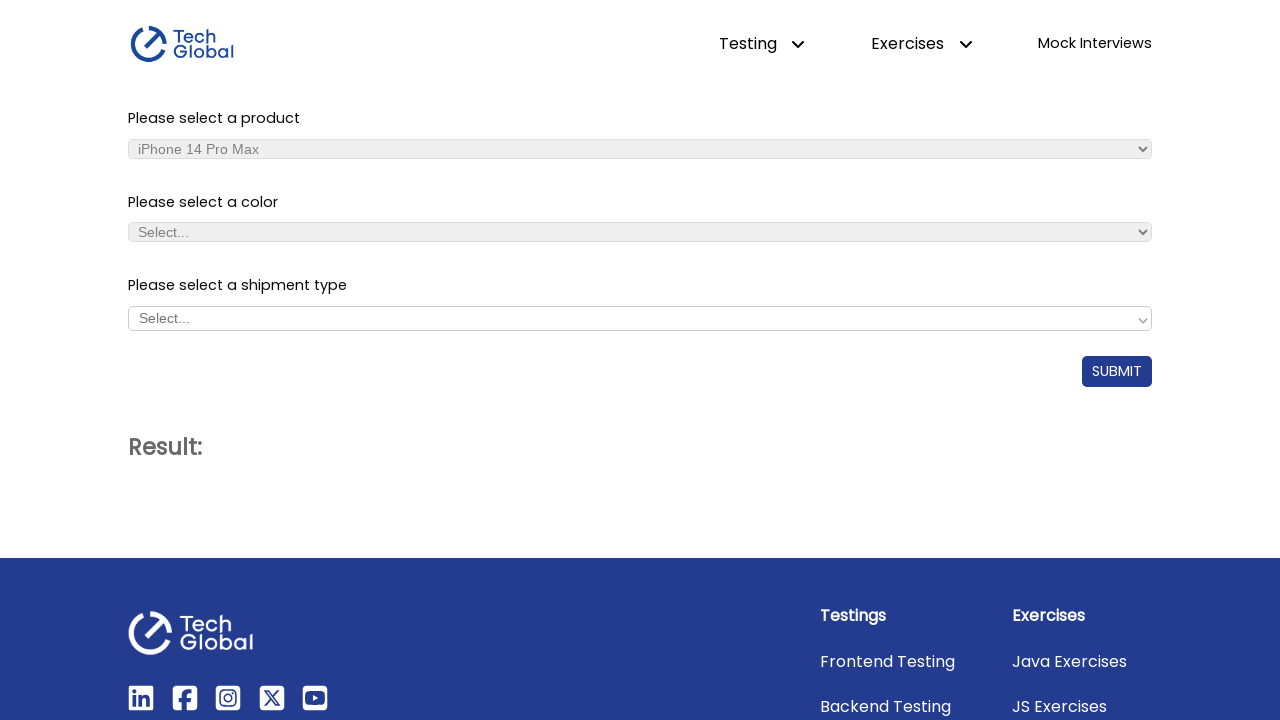

Selected Apple Watch Series 8 from product dropdown on #product_dropdown
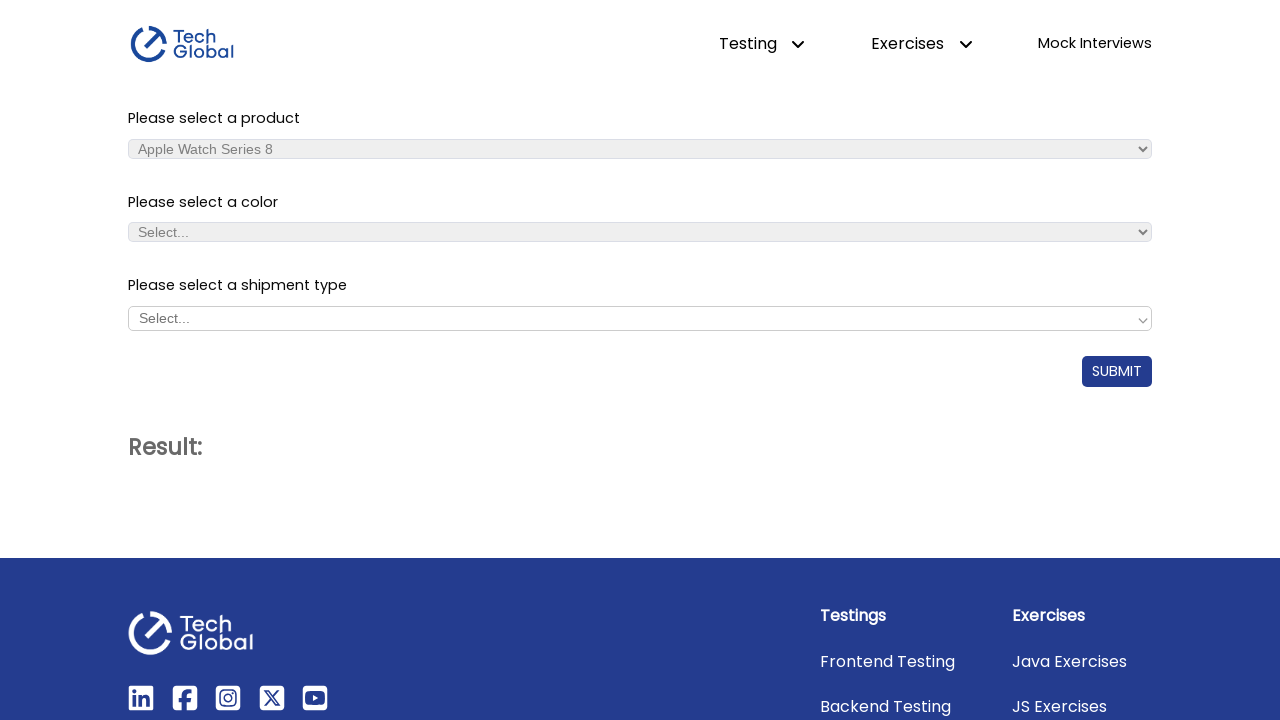

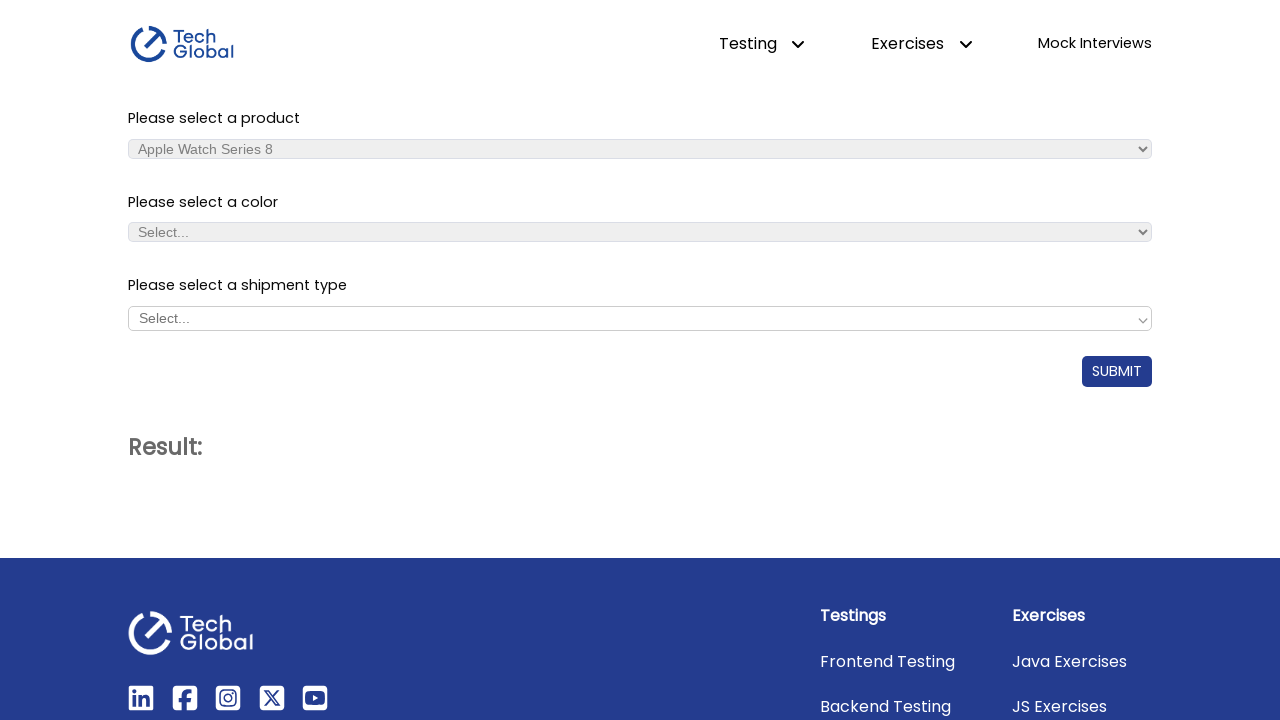